Tests link navigation by clicking a Home link that opens in a new window and verifying page content

Starting URL: https://demoqa.com/links

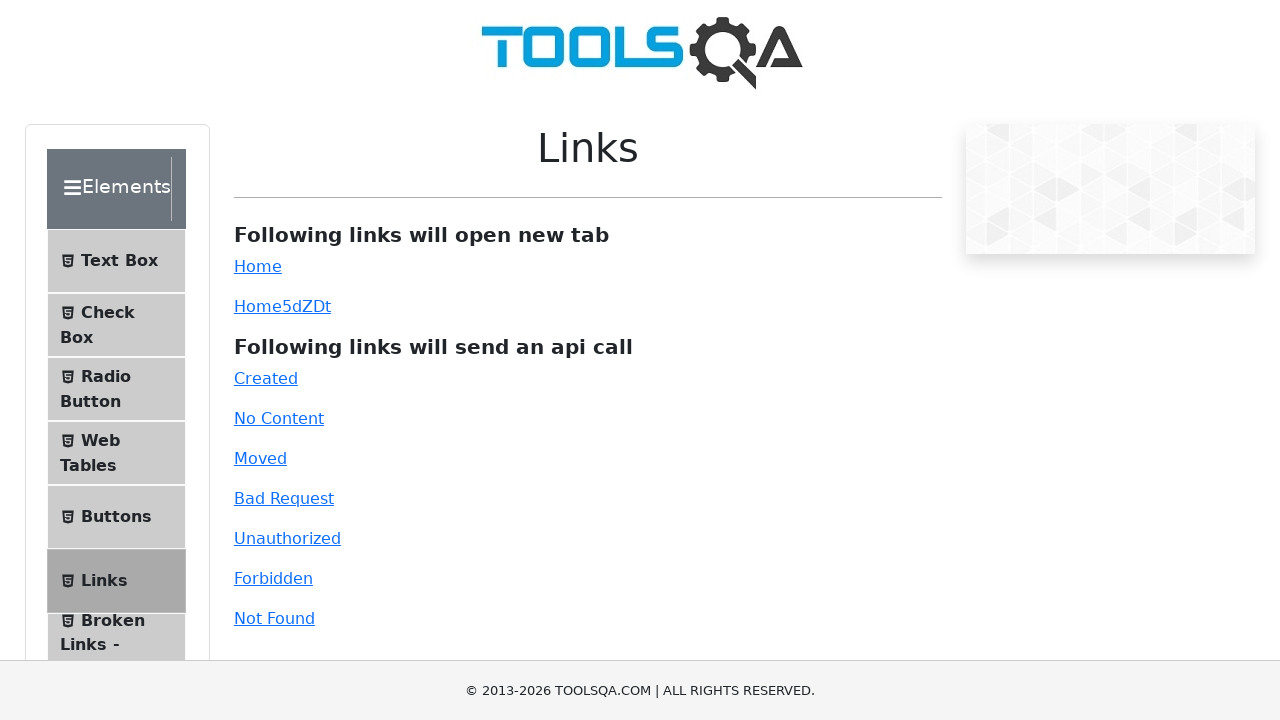

Clicked on Home link to open new window at (258, 266) on xpath=(//a[text()='Home'])[1]
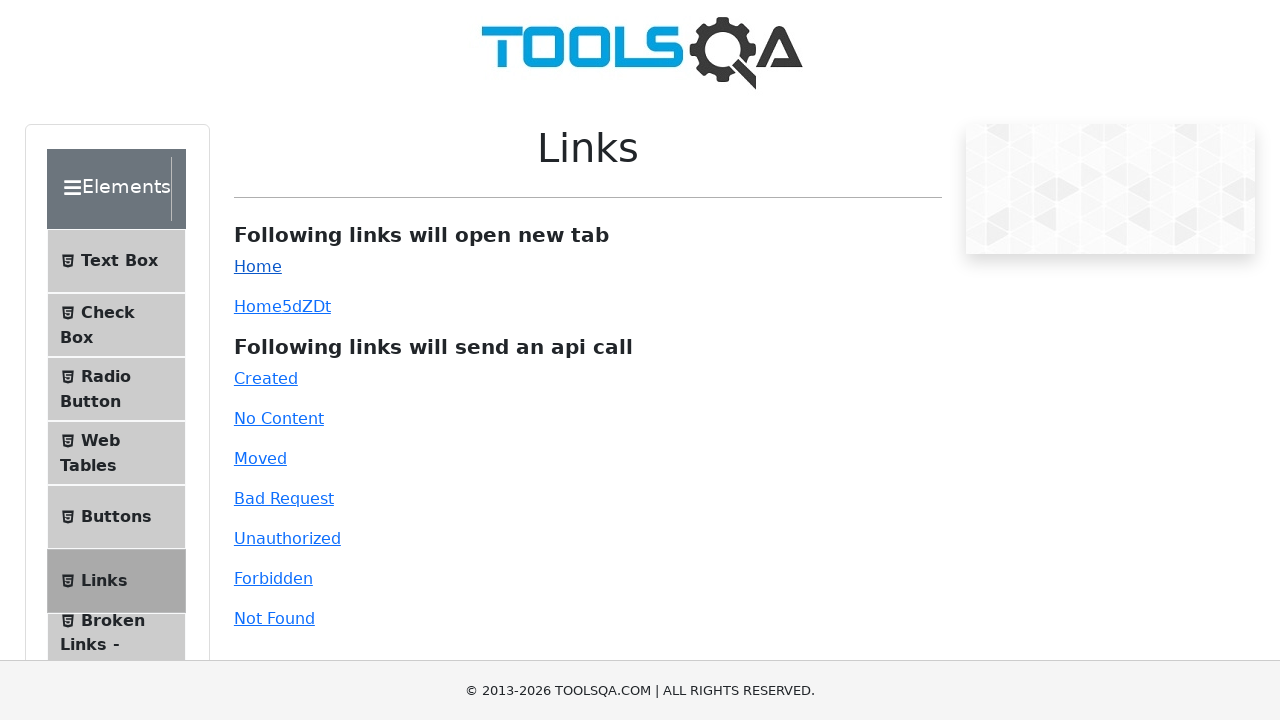

New window/page opened from Home link click
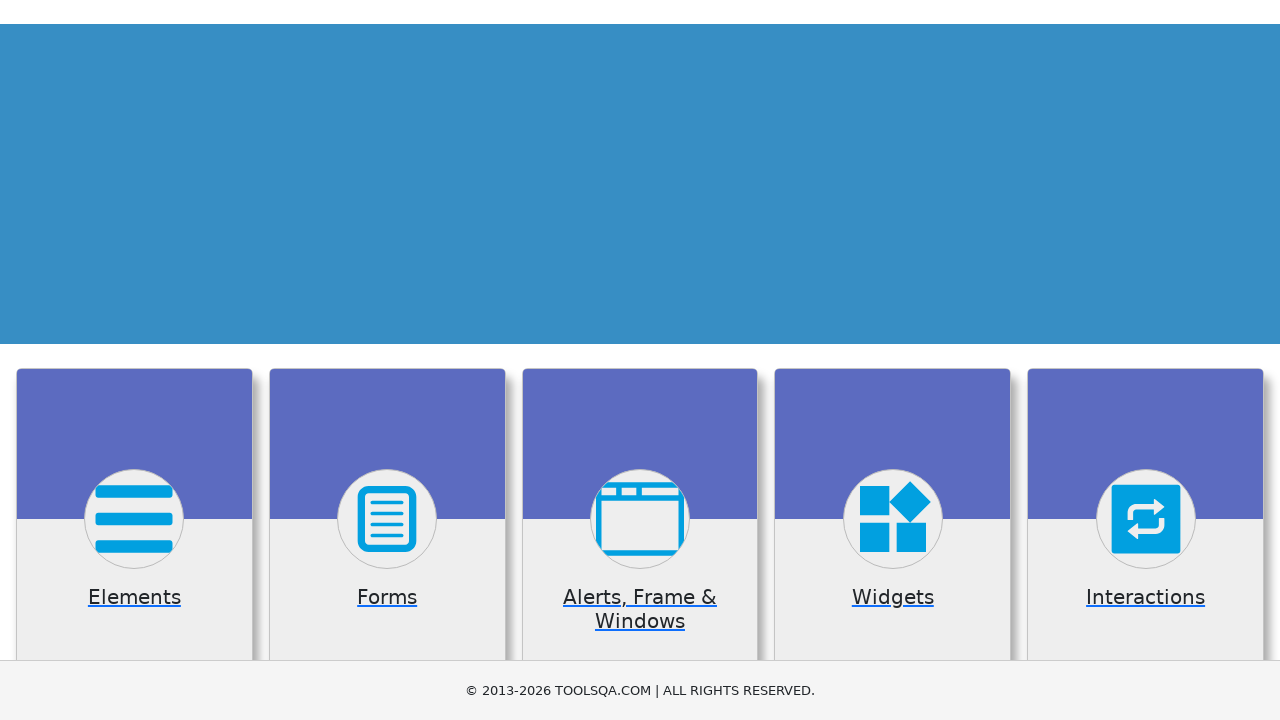

Located Selenium Online Training image element
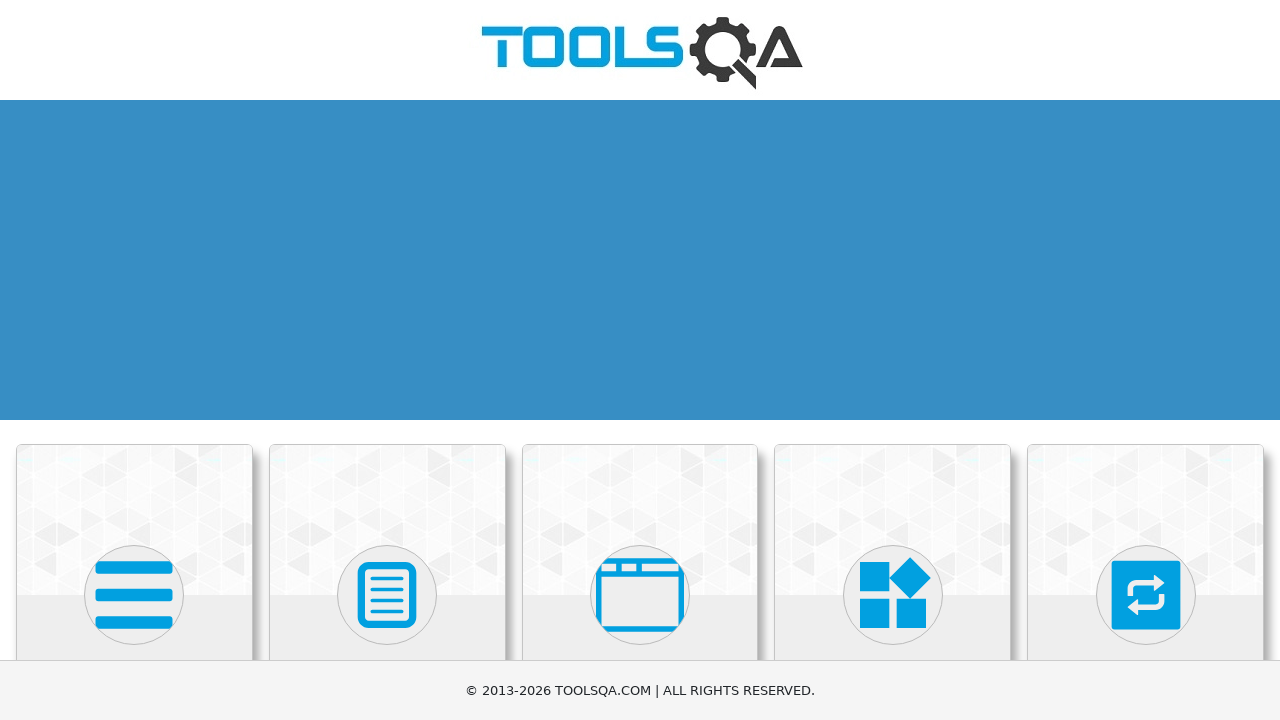

Verified Selenium Online Training image is visible
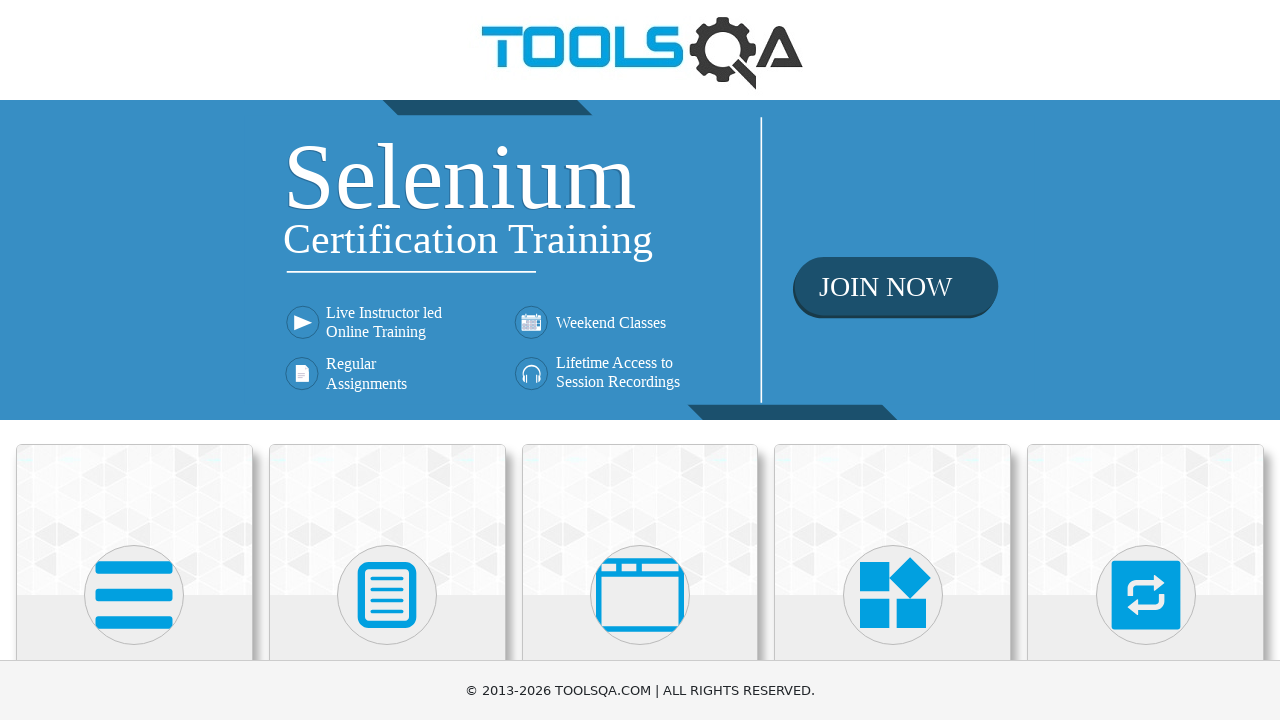

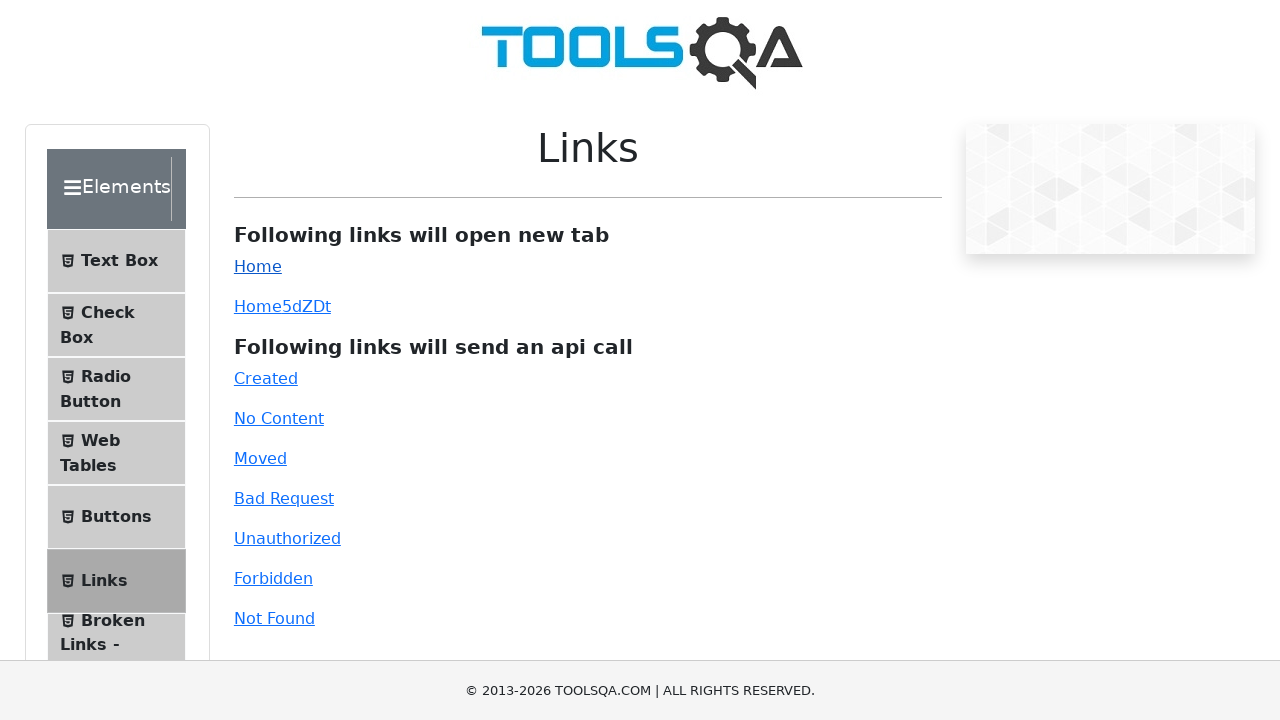